Tests partial author surname search by searching for "Достоевский" (Dostoevsky) and verifying results appear

Starting URL: https://www.chitai-gorod.ru/

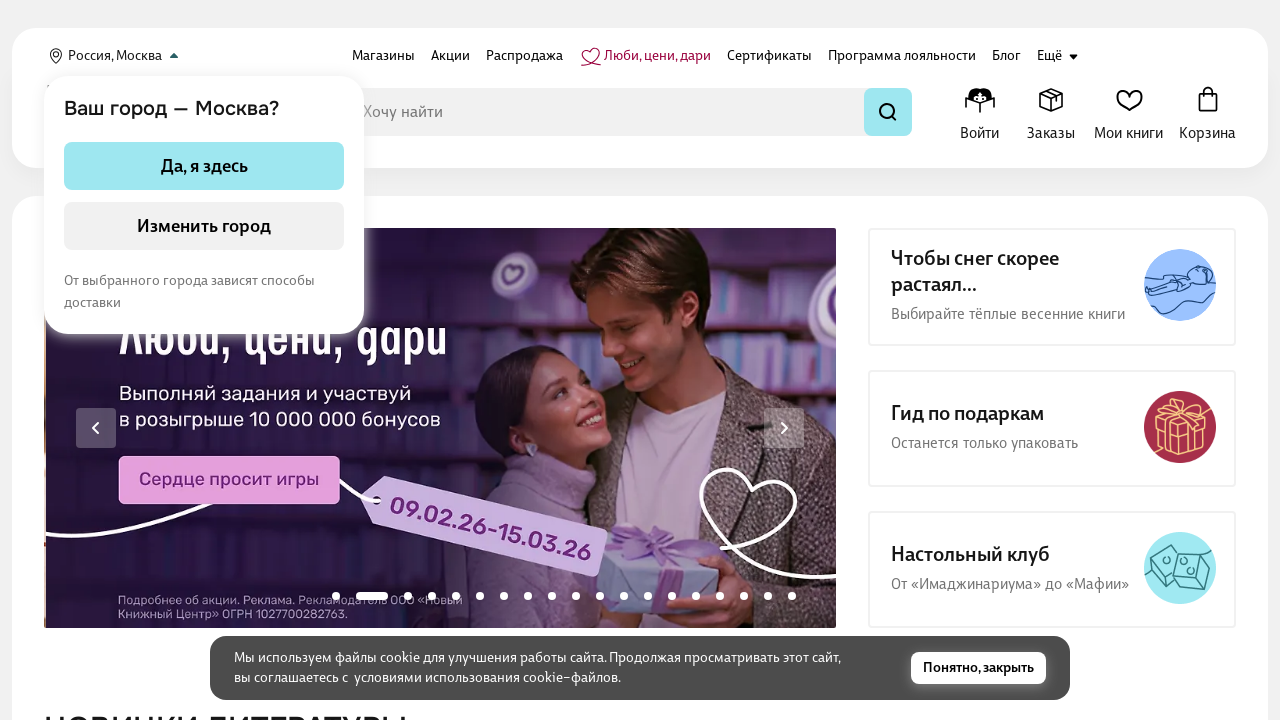

Filled search field with author surname 'Достоевский' on input[type='search'], input[name='phrase'], input[placeholder*='Поиск']
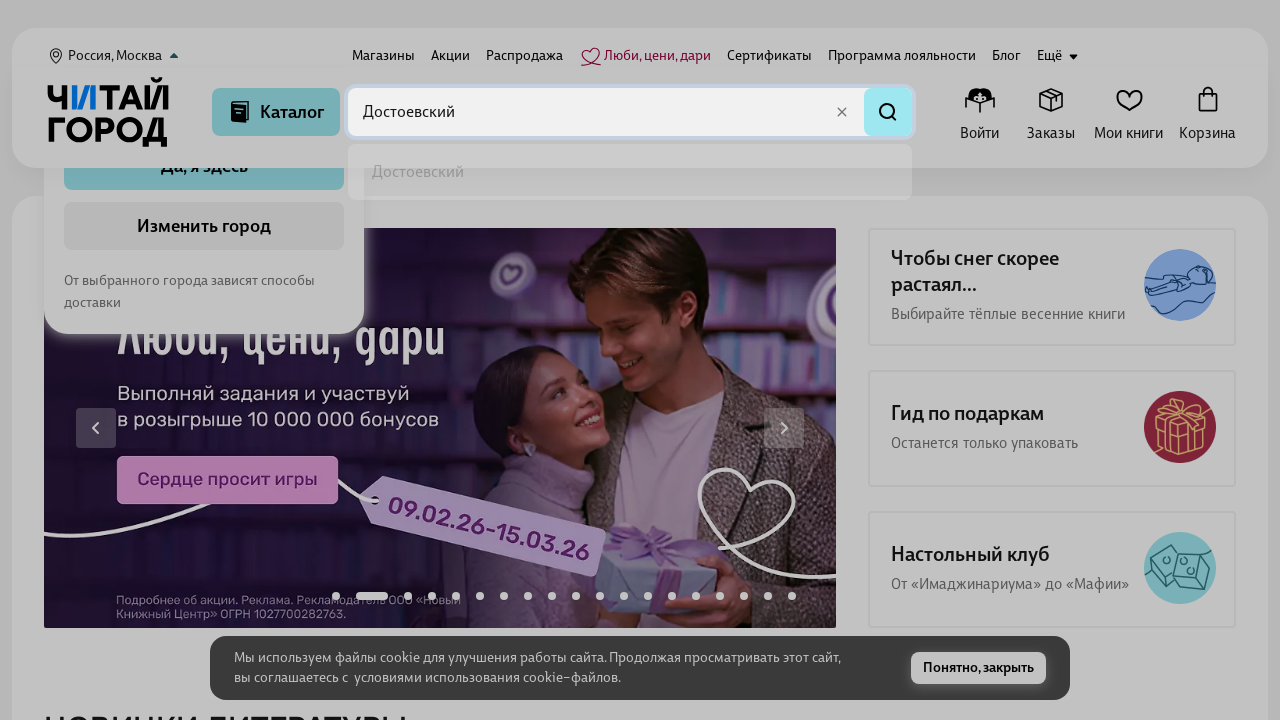

Clicked search button to search for author at (888, 112) on button[type='submit'], button[aria-label*='поиск'], .search-button
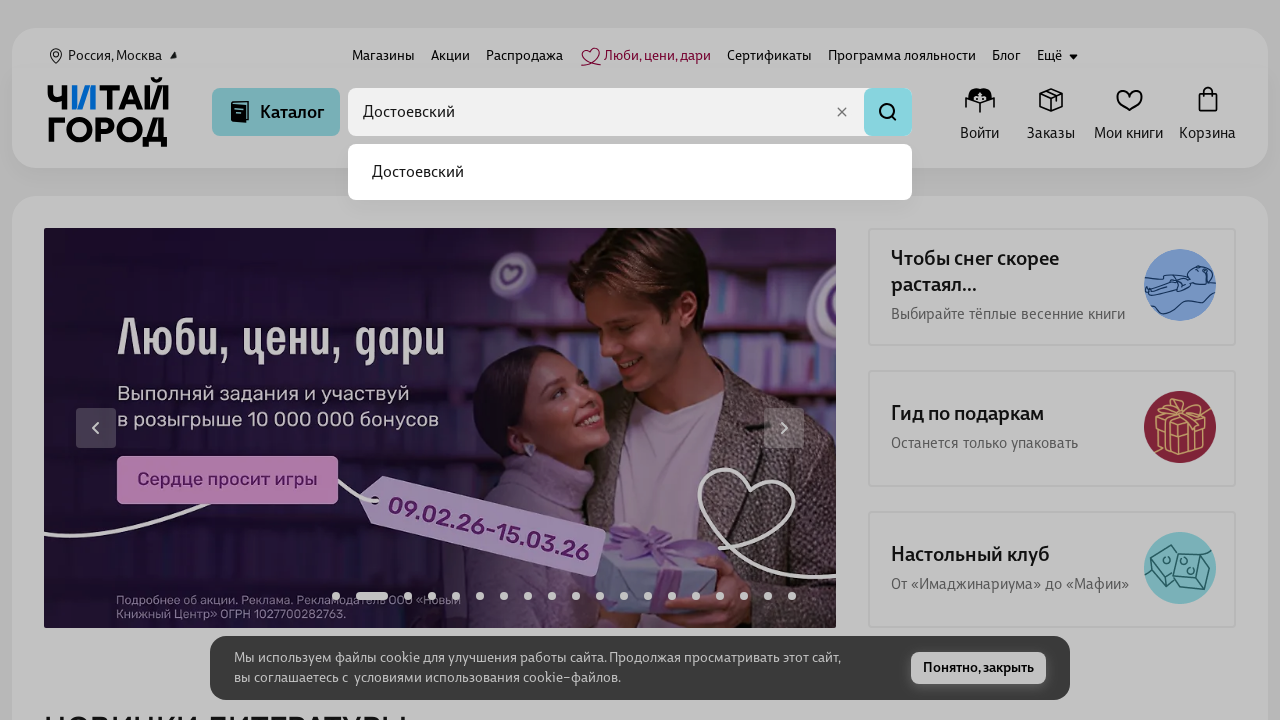

Search results loaded successfully
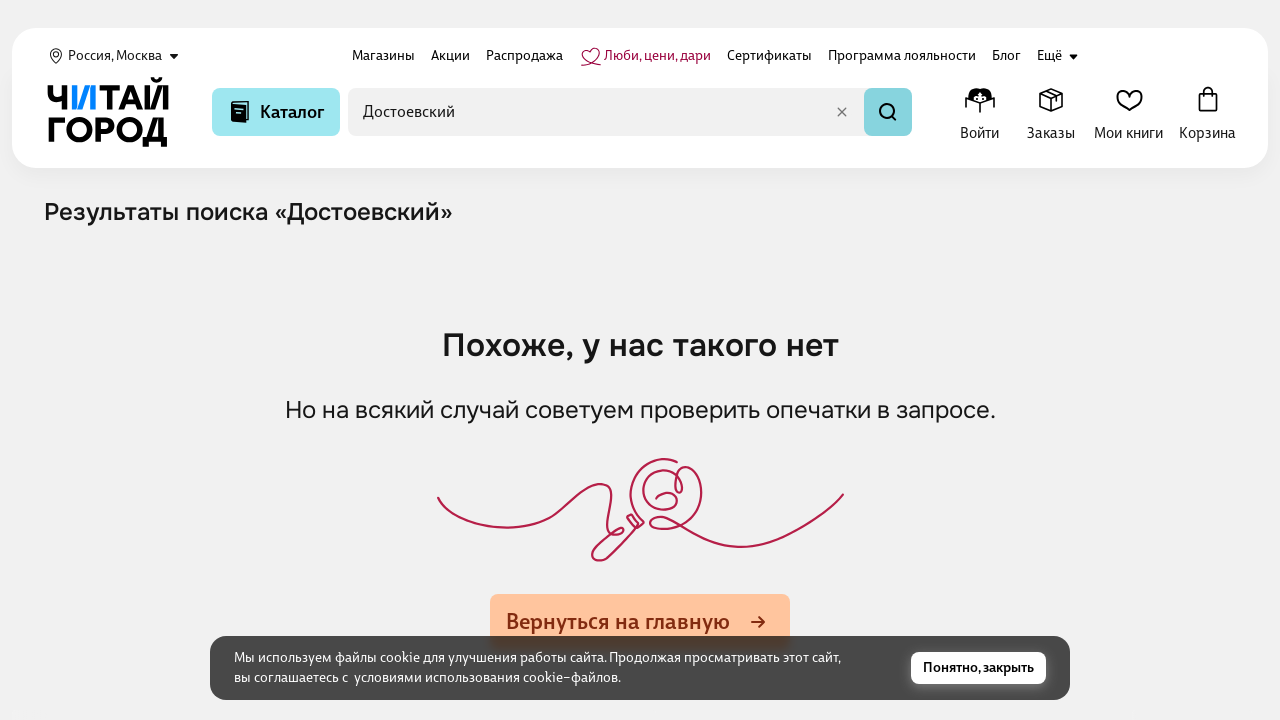

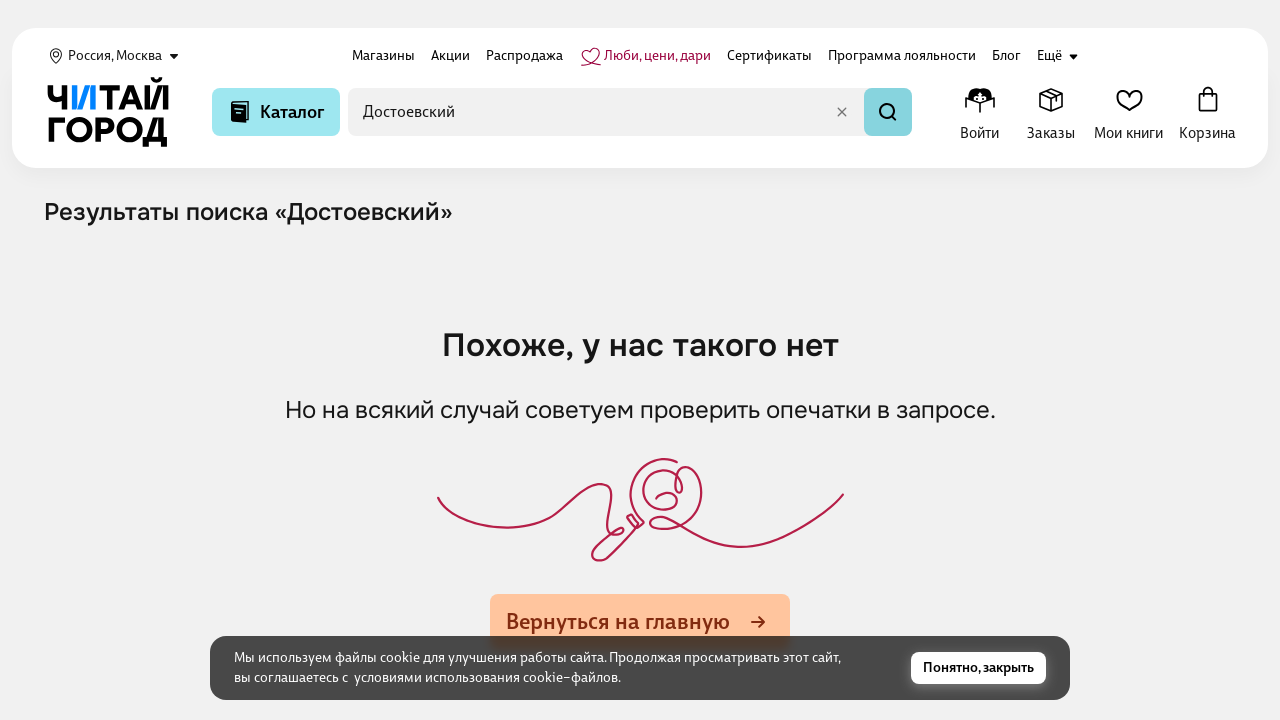